Tests date picker by clearing and entering a new date/time value

Starting URL: https://demoqa.com/date-picker

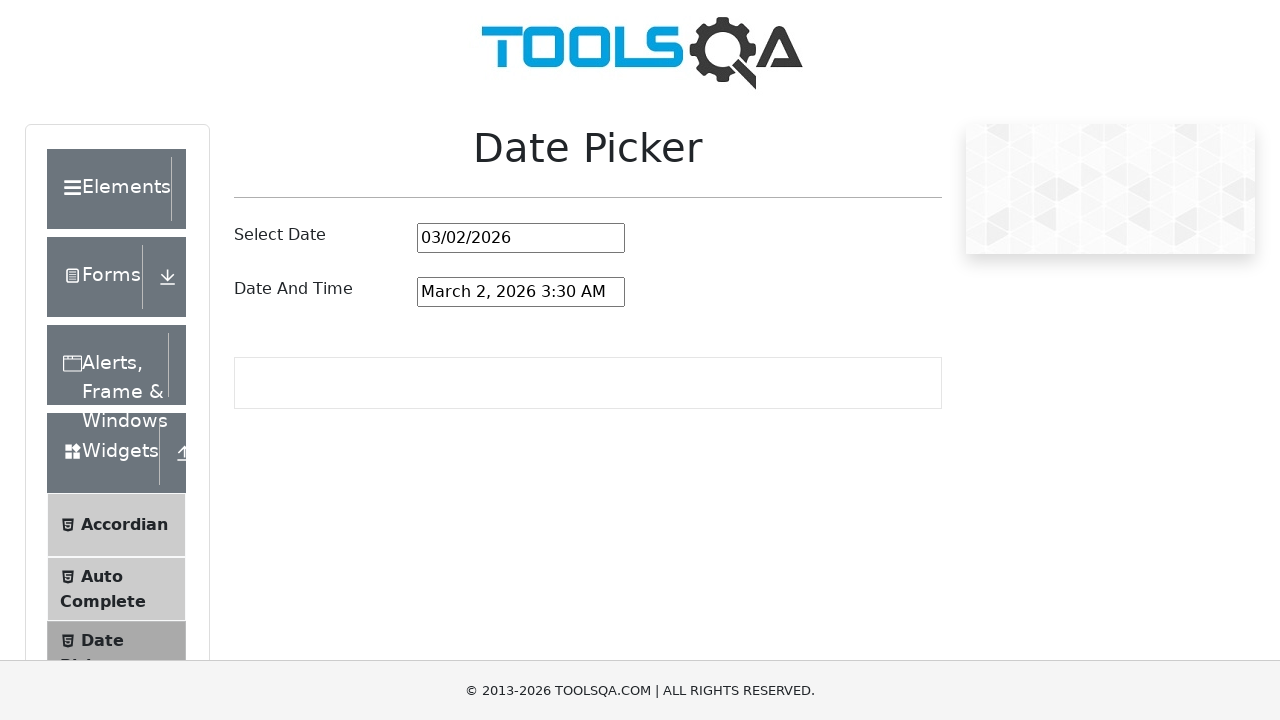

Cleared the date and time picker input field on #dateAndTimePickerInput
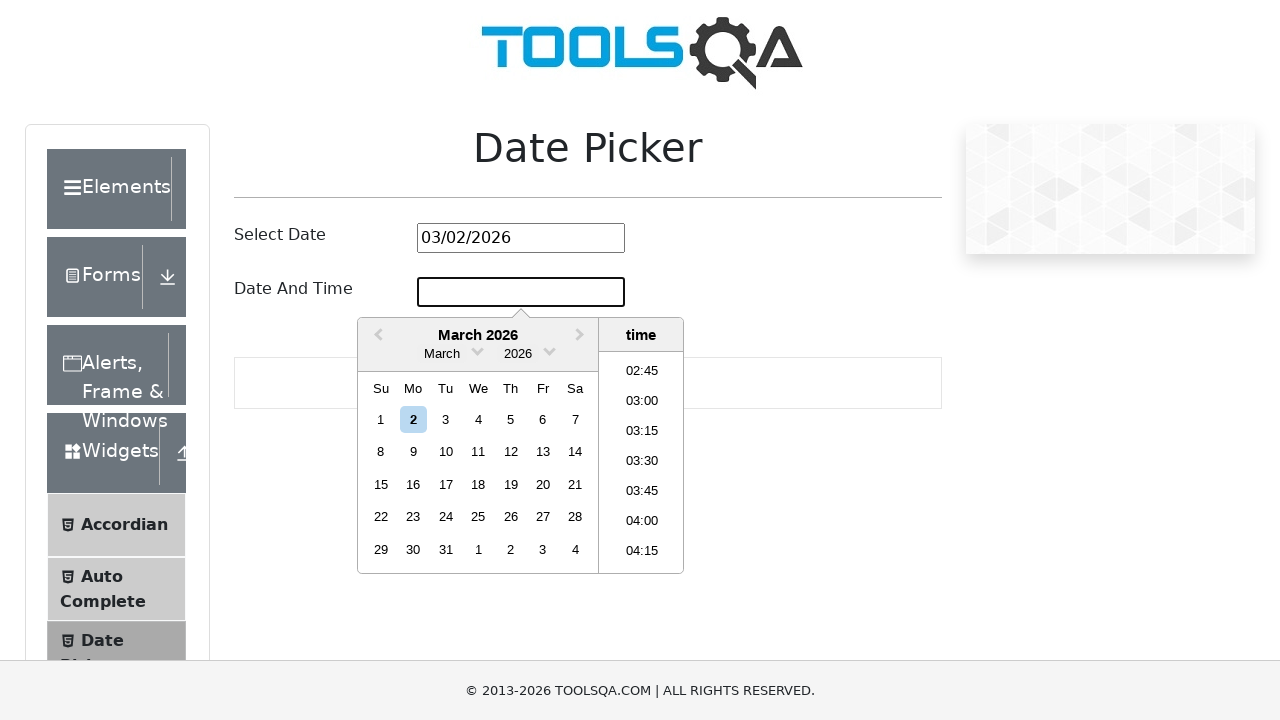

Filled date picker with new date/time value: 05/08/1993 2:10 PM on #dateAndTimePickerInput
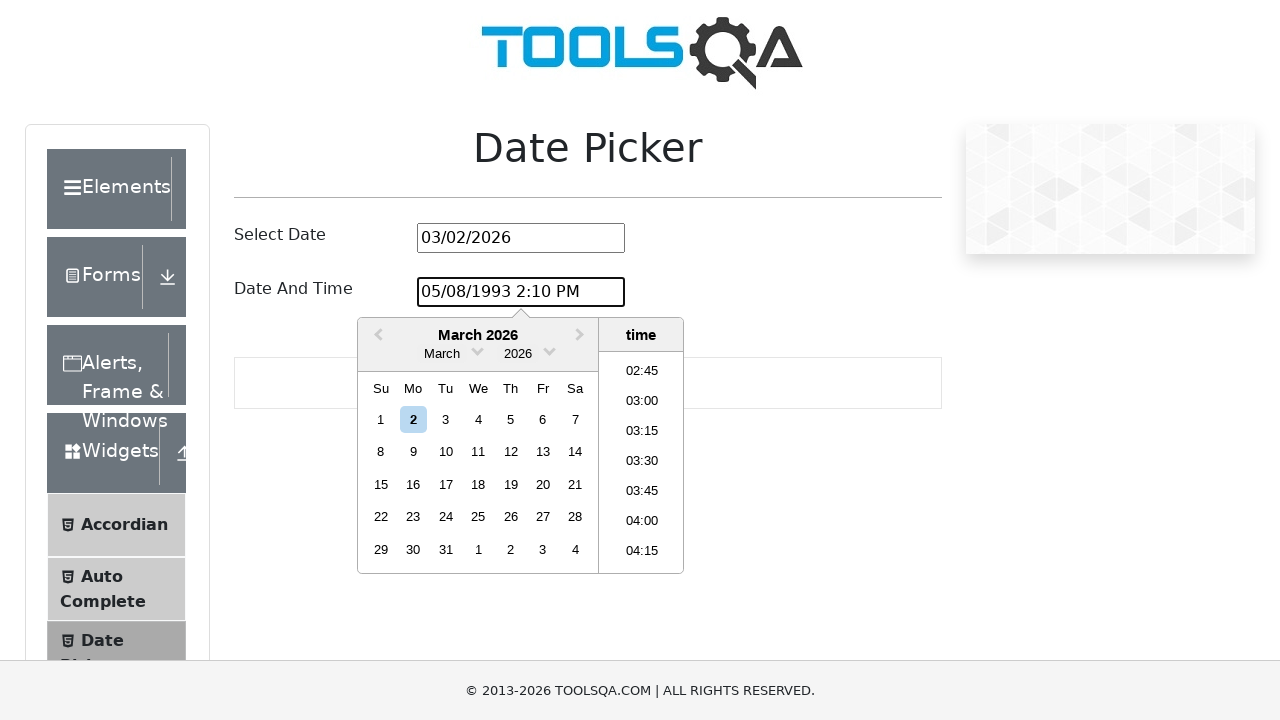

Pressed Enter to confirm the date/time entry on #dateAndTimePickerInput
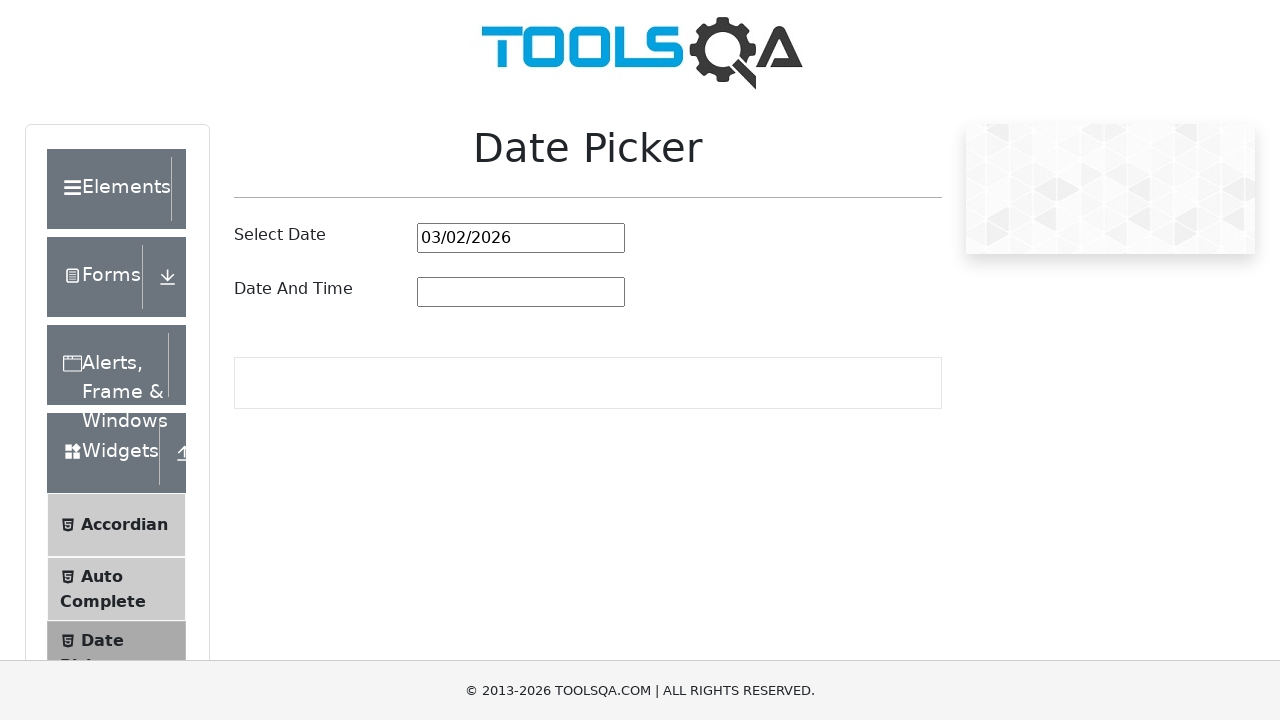

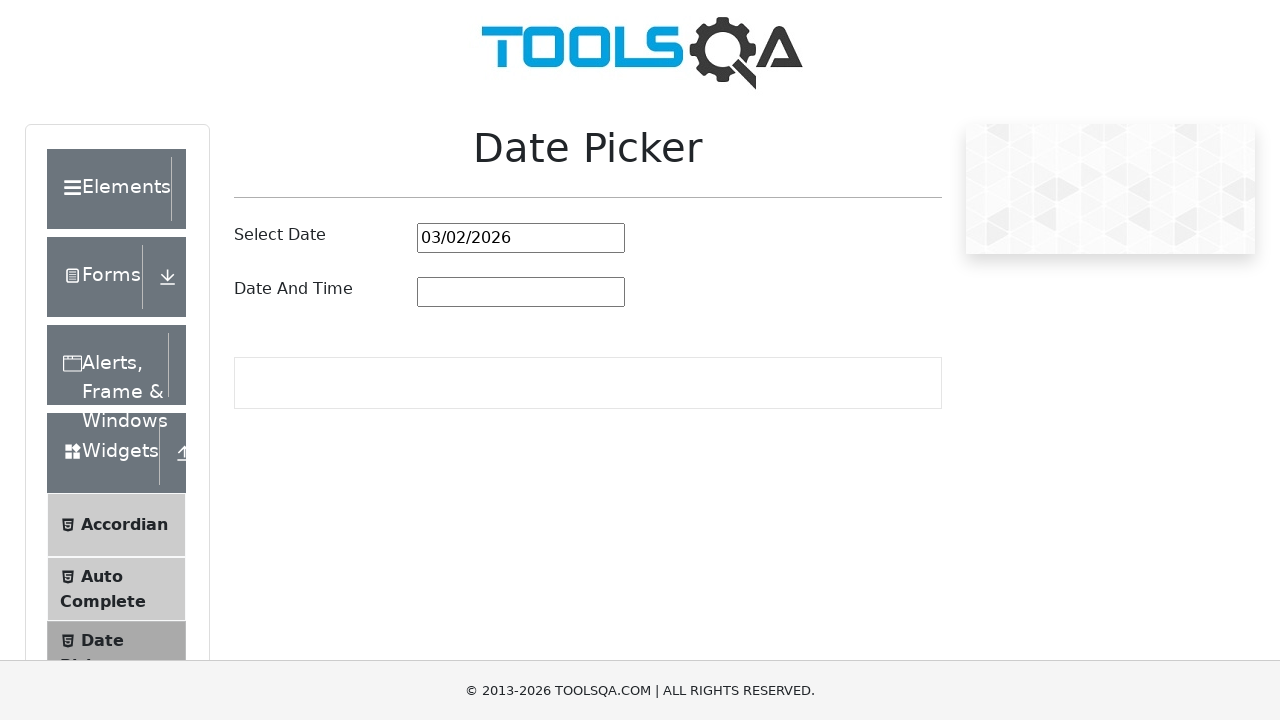